Tests jQuery UI custom dropdown by selecting different numeric values and verifying the selections are displayed correctly

Starting URL: http://jqueryui.com/resources/demos/selectmenu/default.html

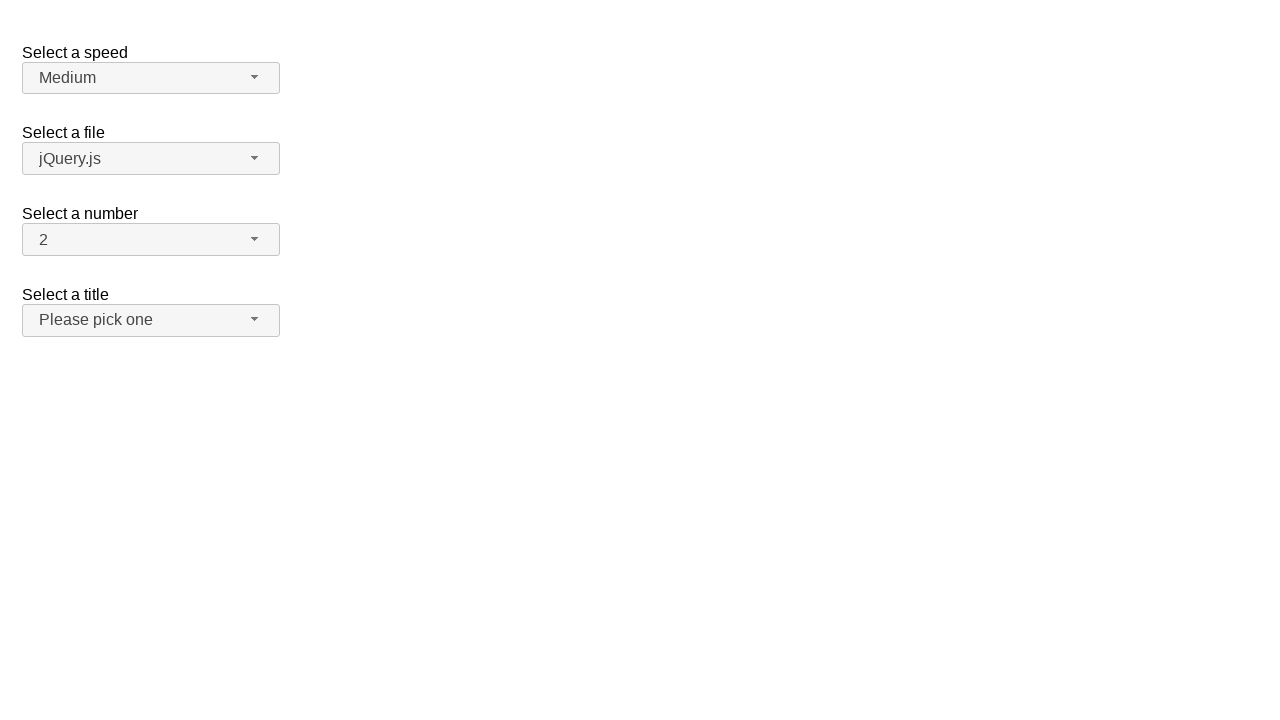

Clicked jQuery UI dropdown to open it at (255, 239) on xpath=//span[@id='number-button']/span[contains(@class,'ui-selectmenu-icon')]
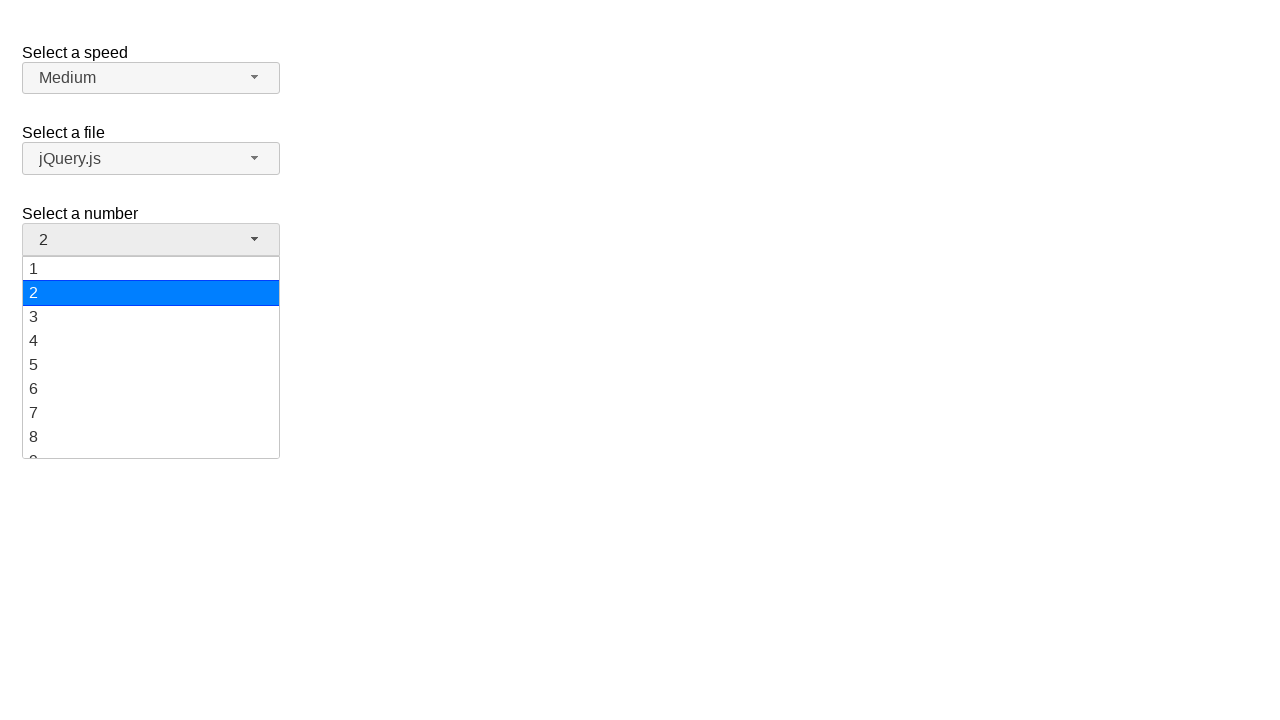

Dropdown menu loaded and became visible
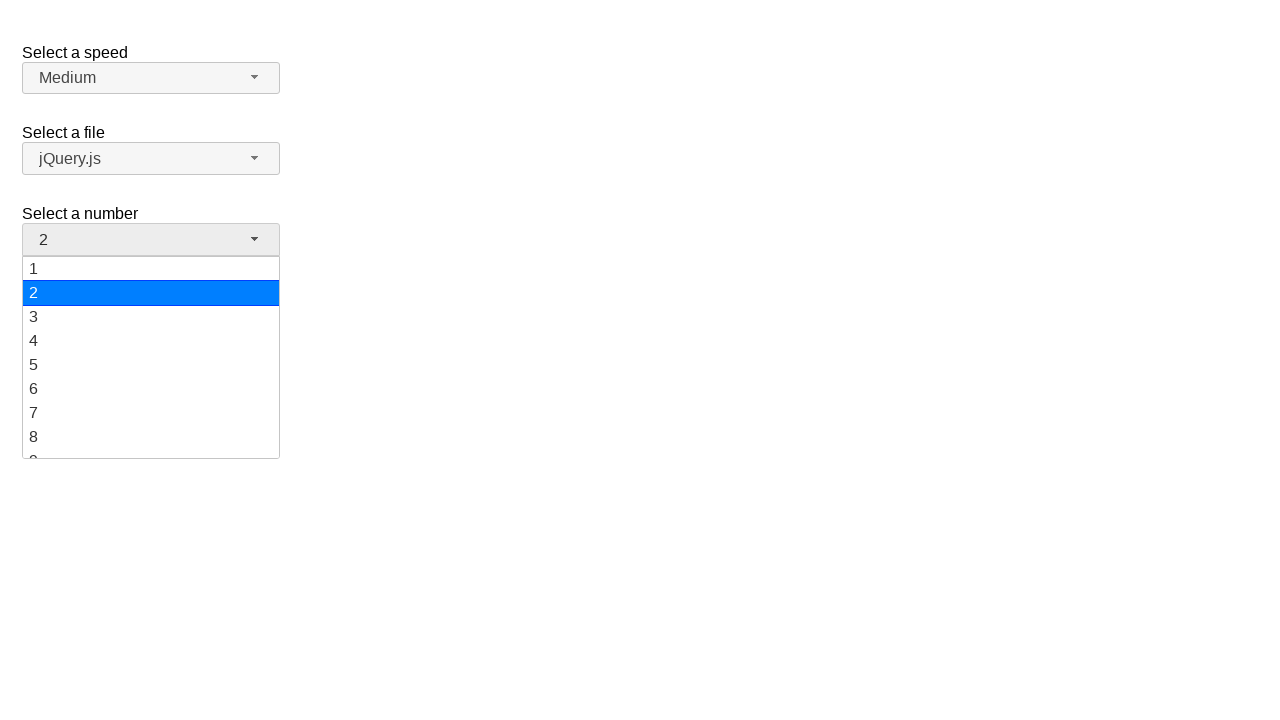

Selected '8' from the dropdown menu at (151, 437) on xpath=//ul[@id='number-menu']//div[text()='8']
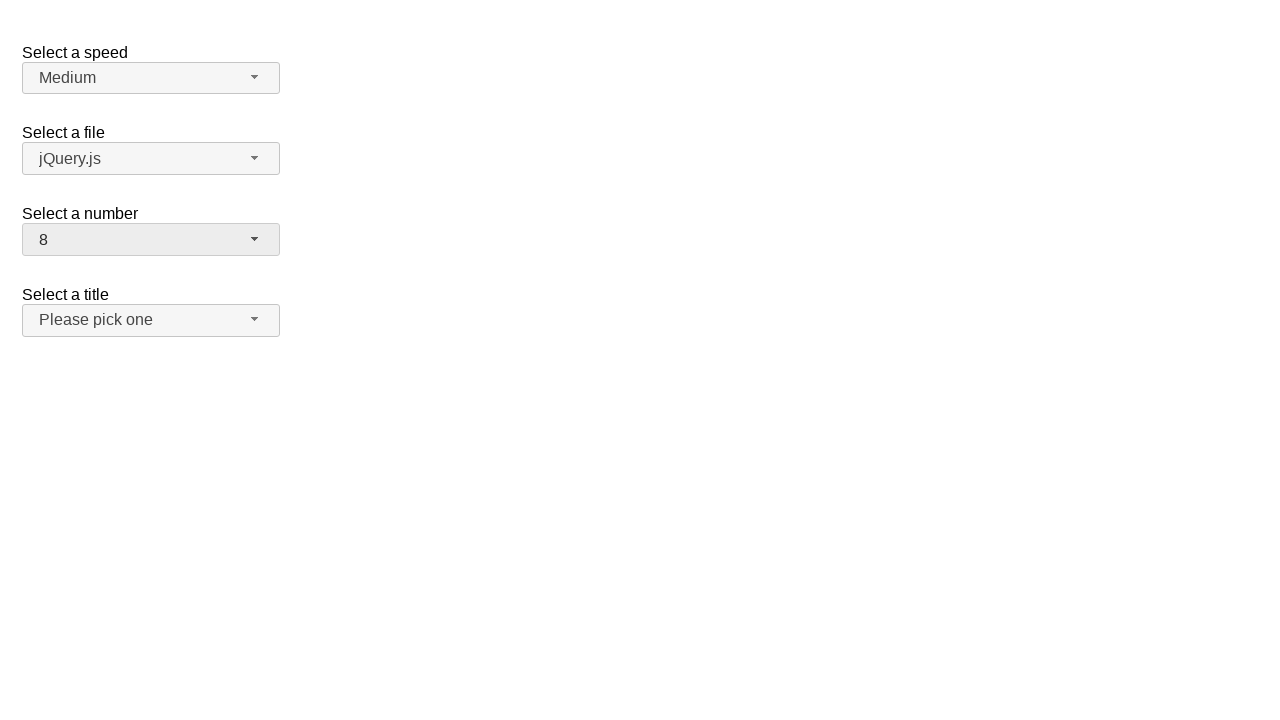

Verified that '8' is displayed as the selected value
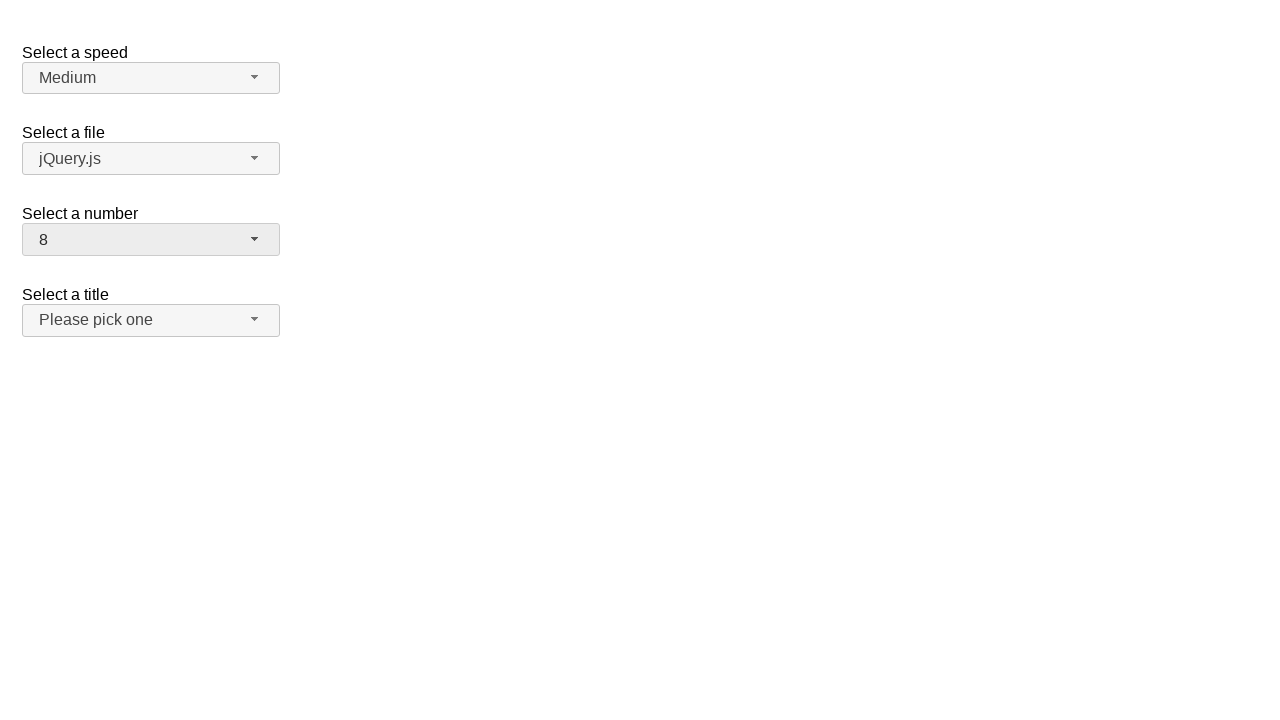

Clicked dropdown to open it again at (255, 239) on xpath=//span[@id='number-button']/span[contains(@class,'ui-selectmenu-icon')]
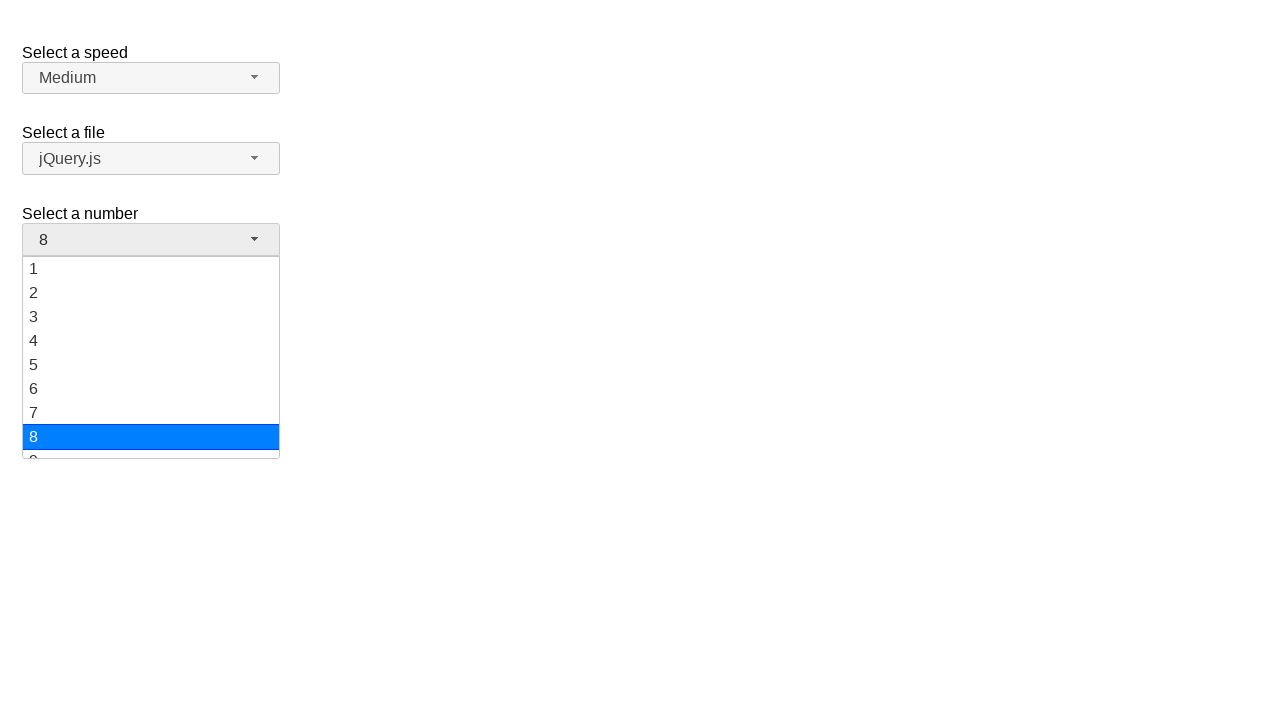

Dropdown menu loaded again
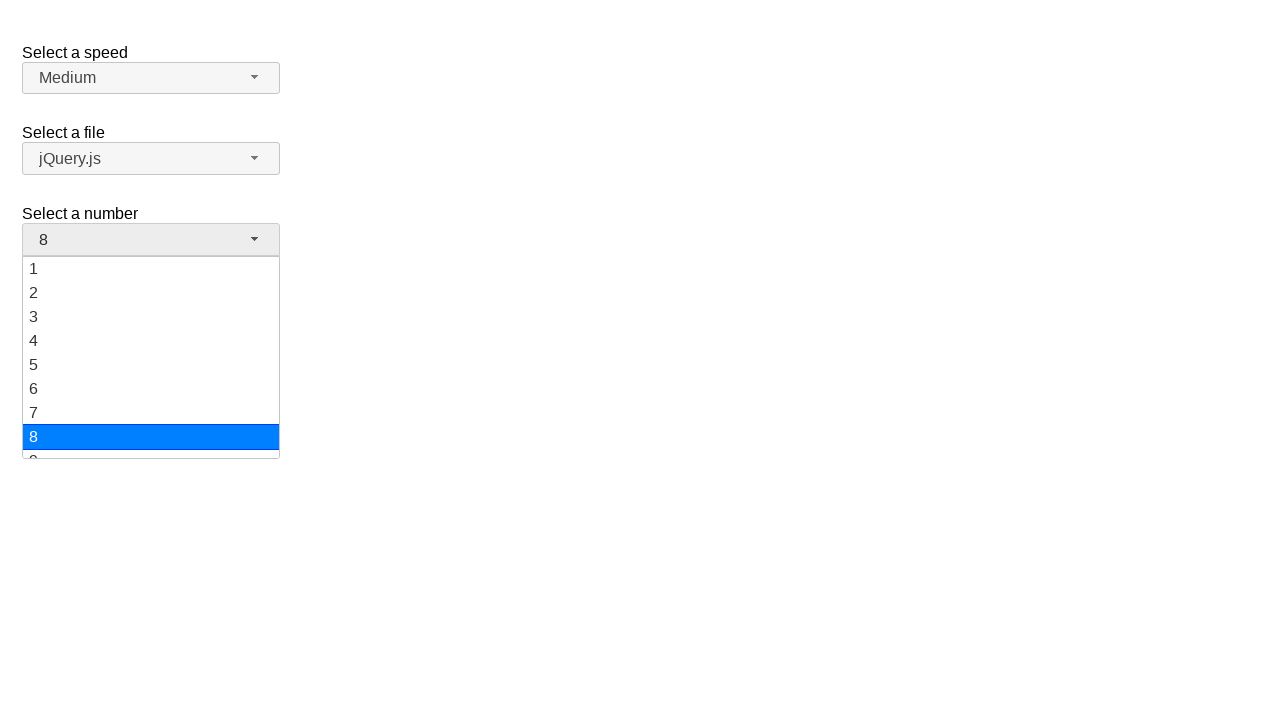

Selected '12' from the dropdown menu at (151, 357) on xpath=//ul[@id='number-menu']//div[text()='12']
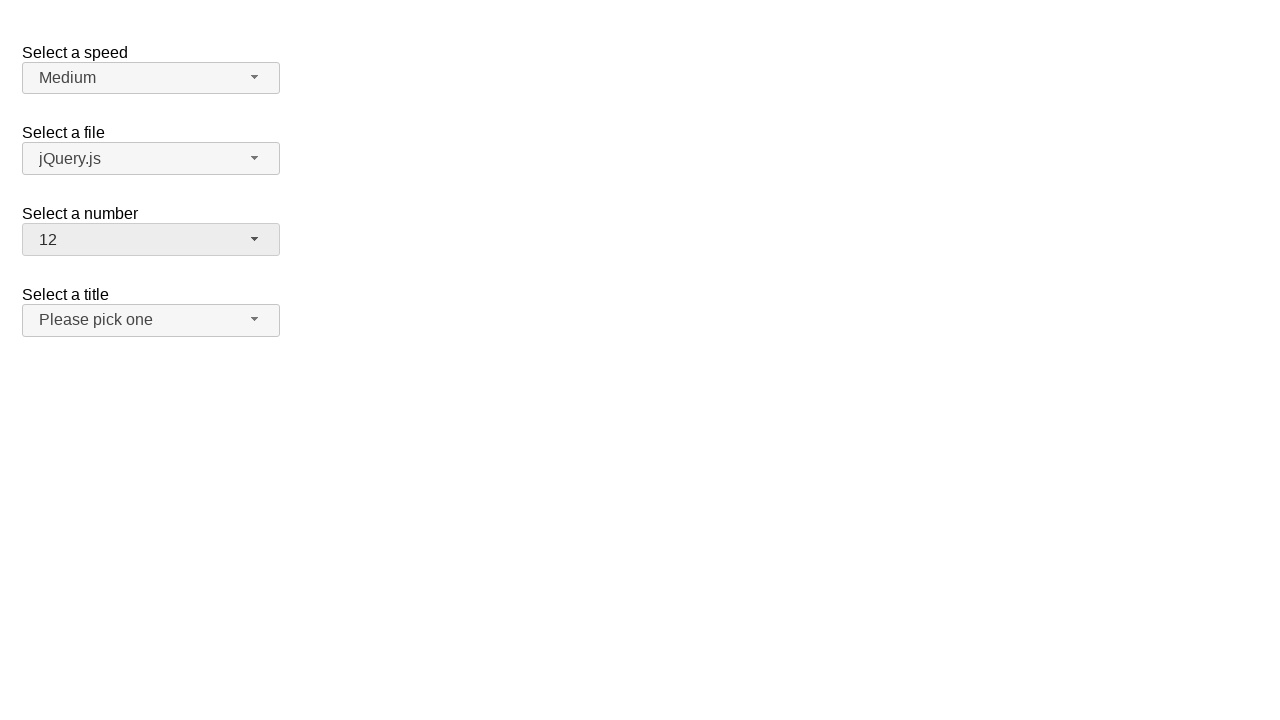

Verified that '12' is displayed as the selected value
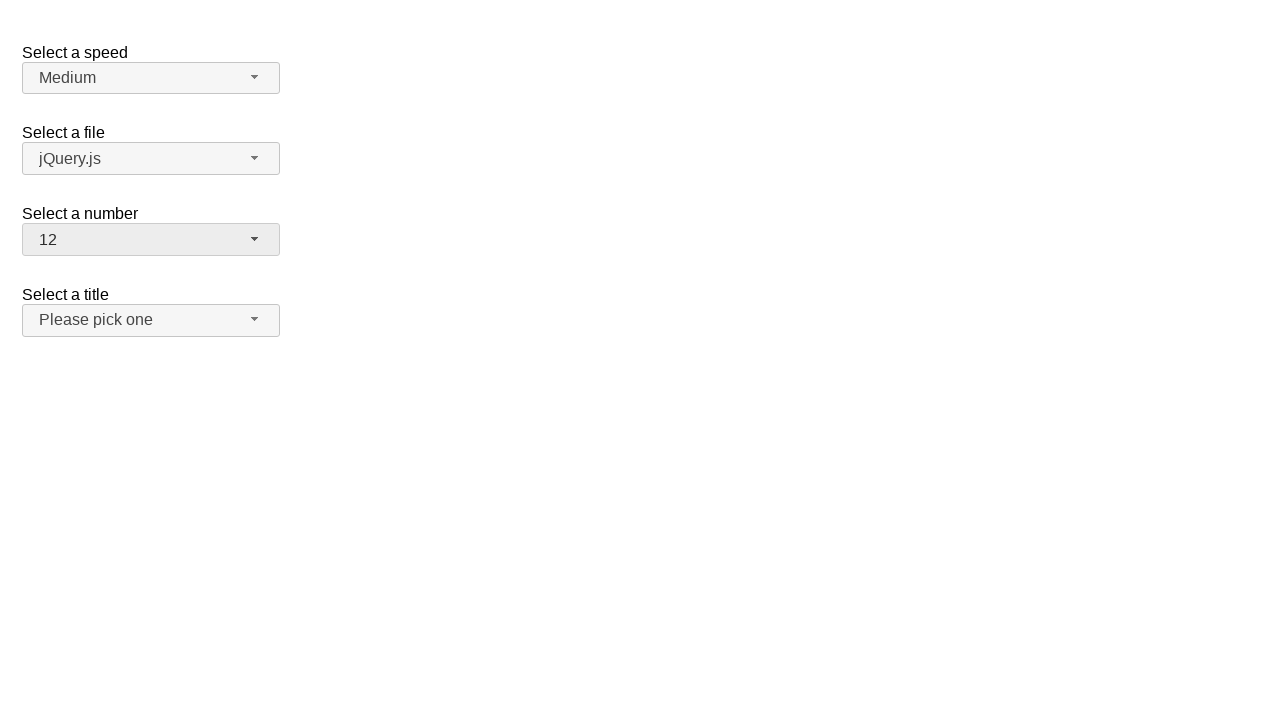

Clicked dropdown to open it once more at (255, 239) on xpath=//span[@id='number-button']/span[contains(@class,'ui-selectmenu-icon')]
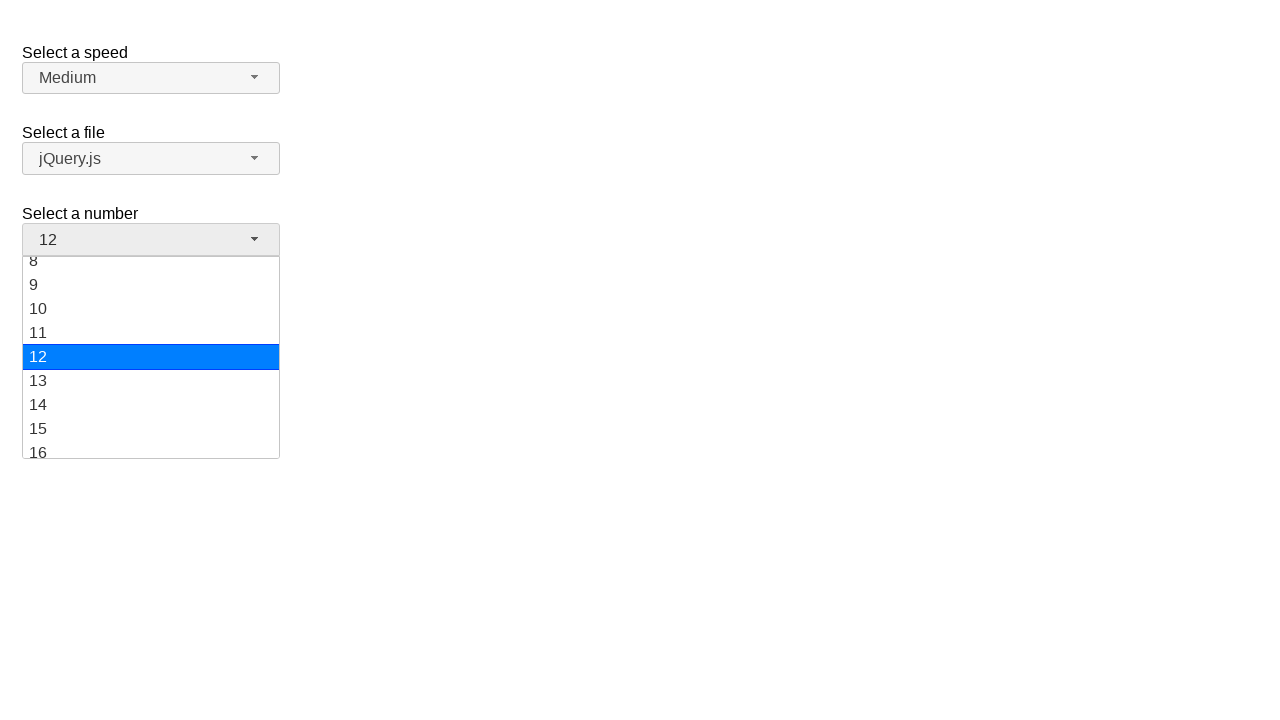

Dropdown menu loaded for the final selection
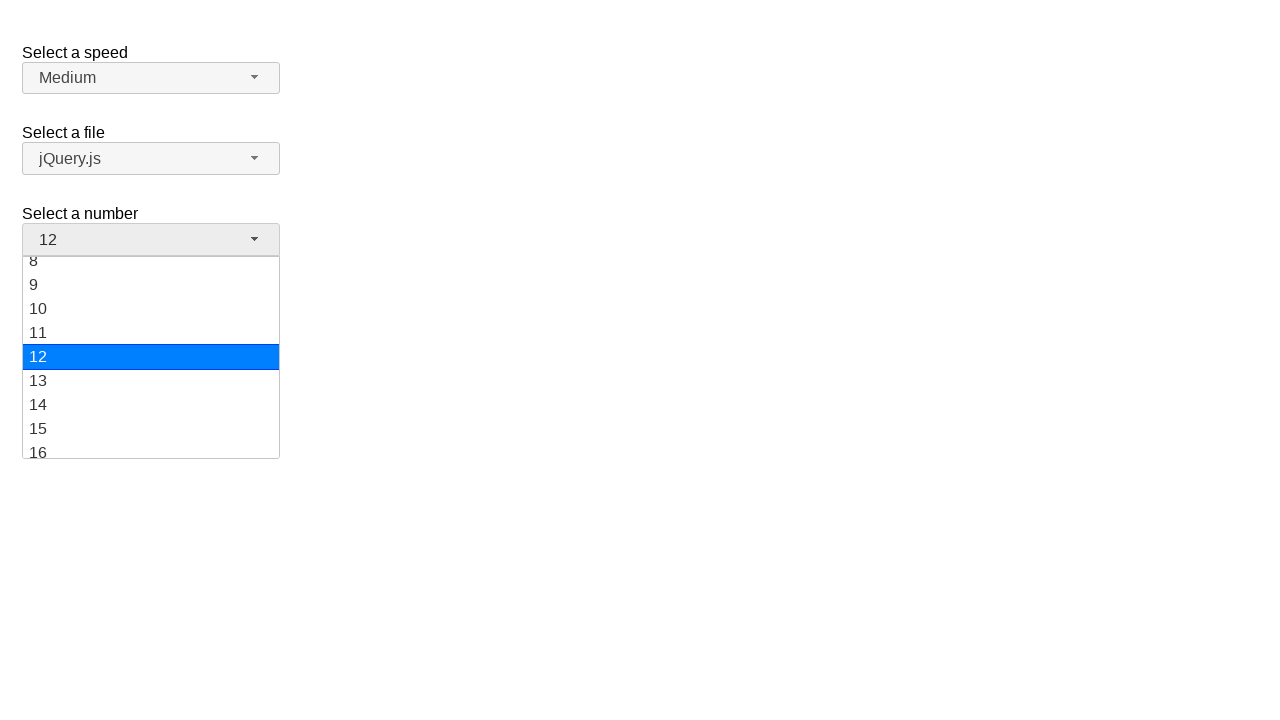

Selected '10' from the dropdown menu at (151, 309) on xpath=//ul[@id='number-menu']//div[text()='10']
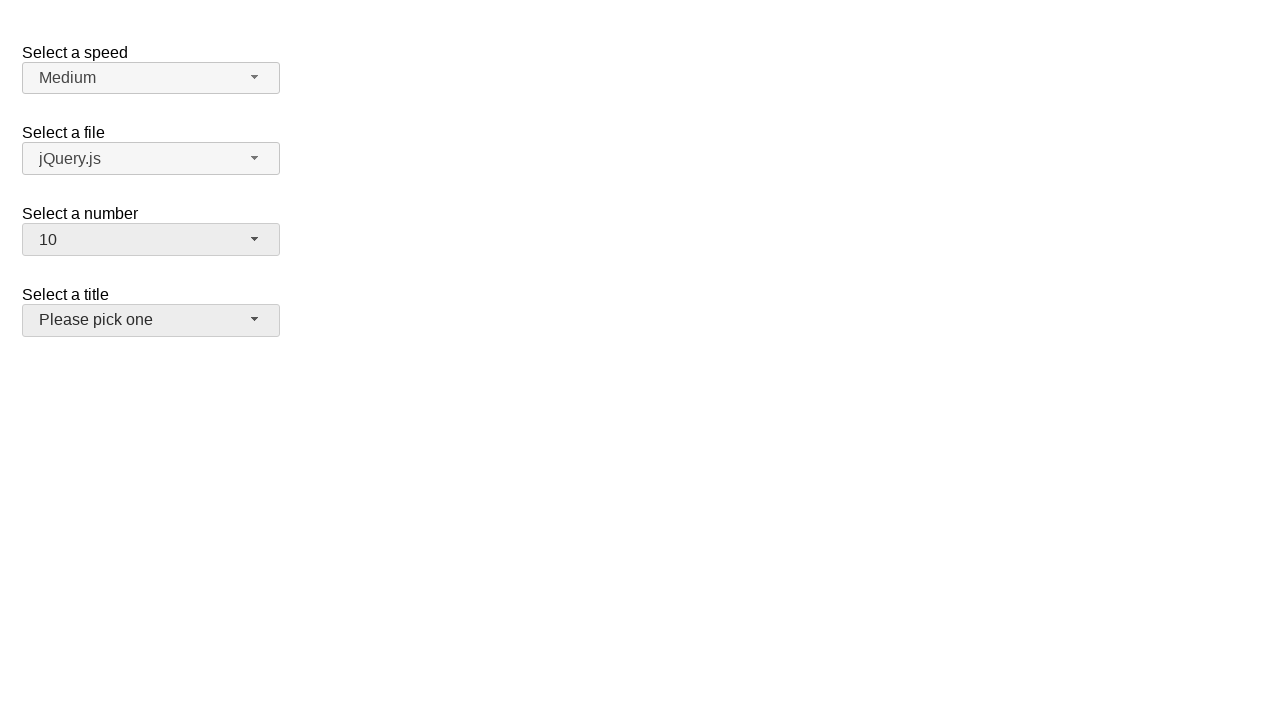

Verified that '10' is displayed as the selected value
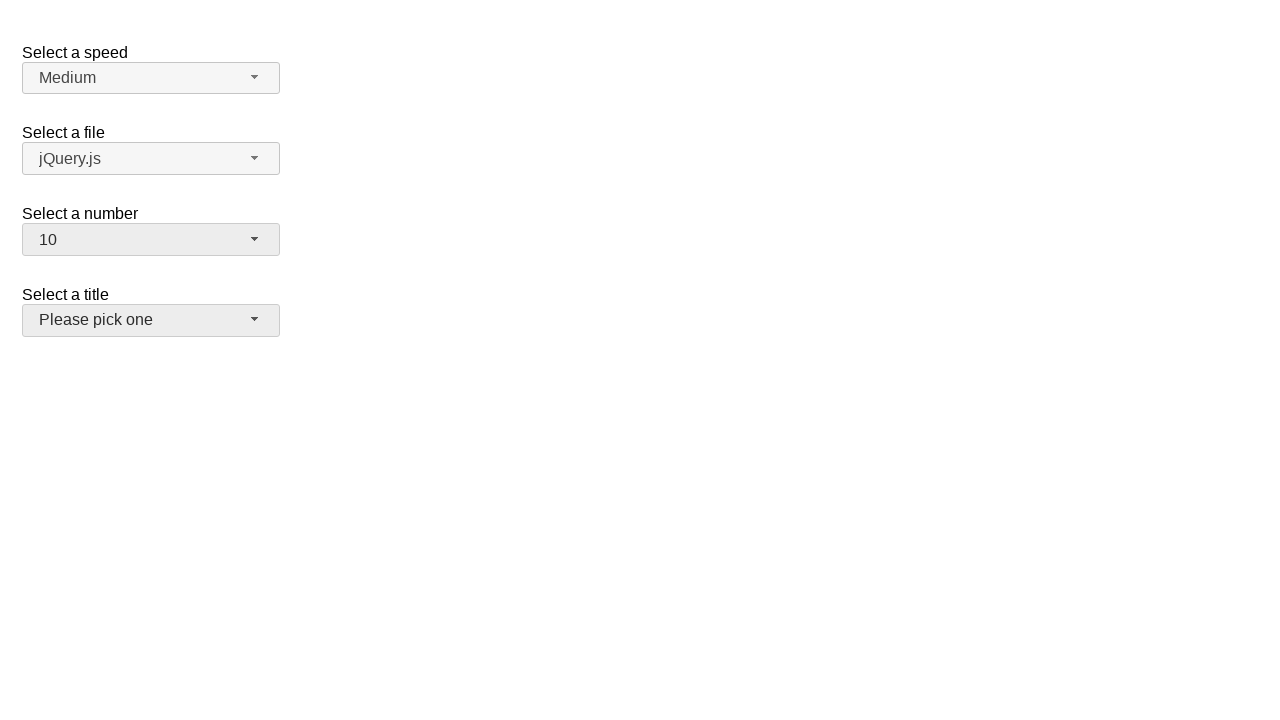

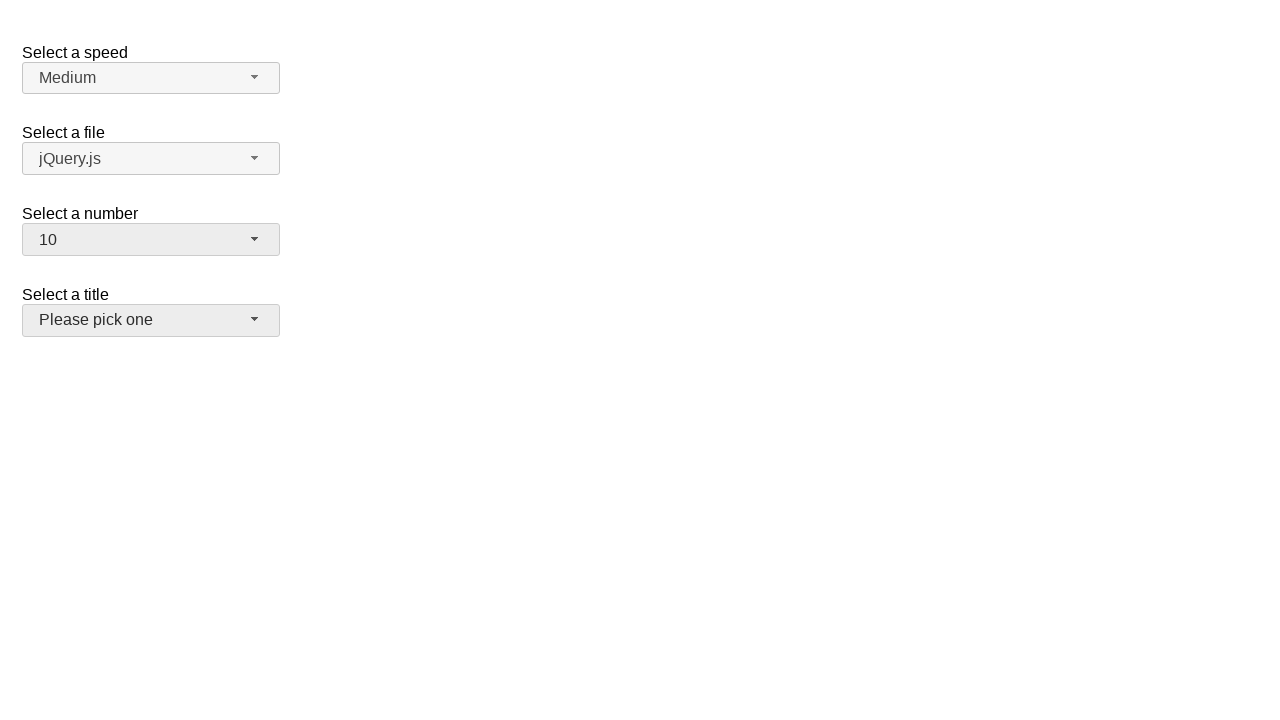